Tests JavaScript alert handling by triggering and interacting with different types of alerts (simple alert, confirm dialog, and prompt)

Starting URL: http://the-internet.herokuapp.com/javascript_alerts

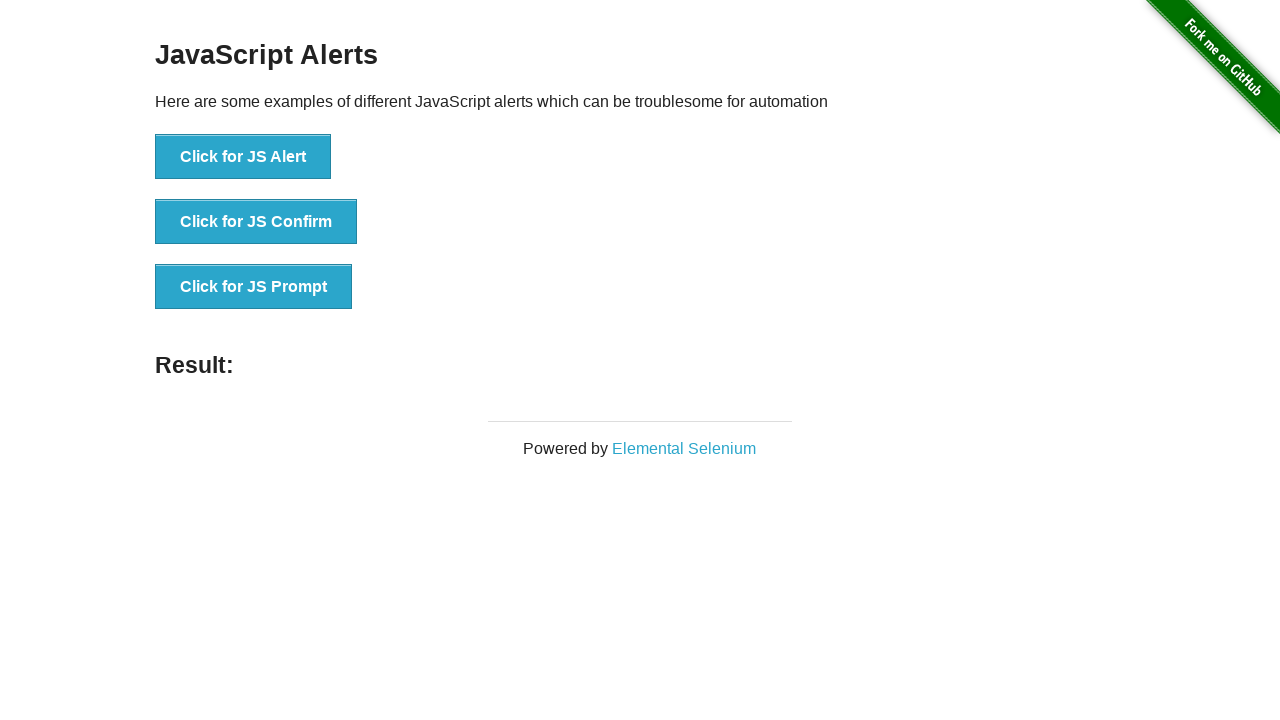

Clicked button to trigger JavaScript alert at (243, 157) on xpath=//button[.='Click for JS Alert']
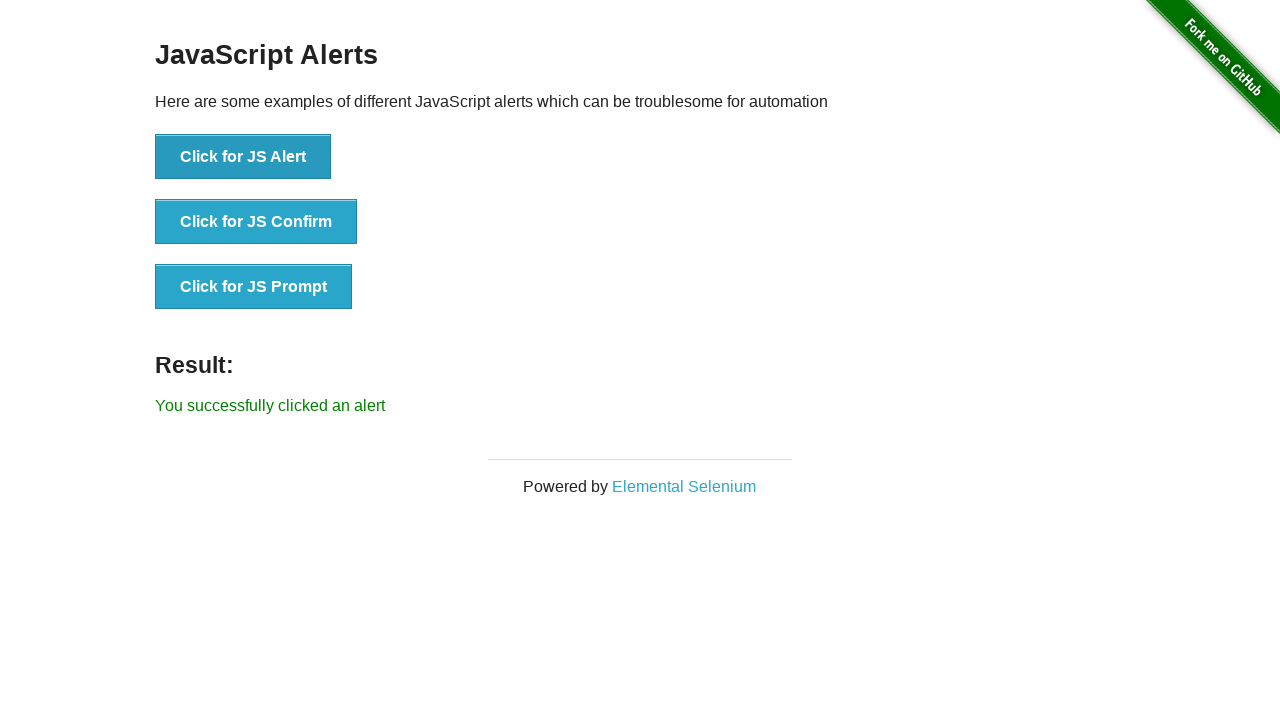

Set up dialog handler to accept alerts
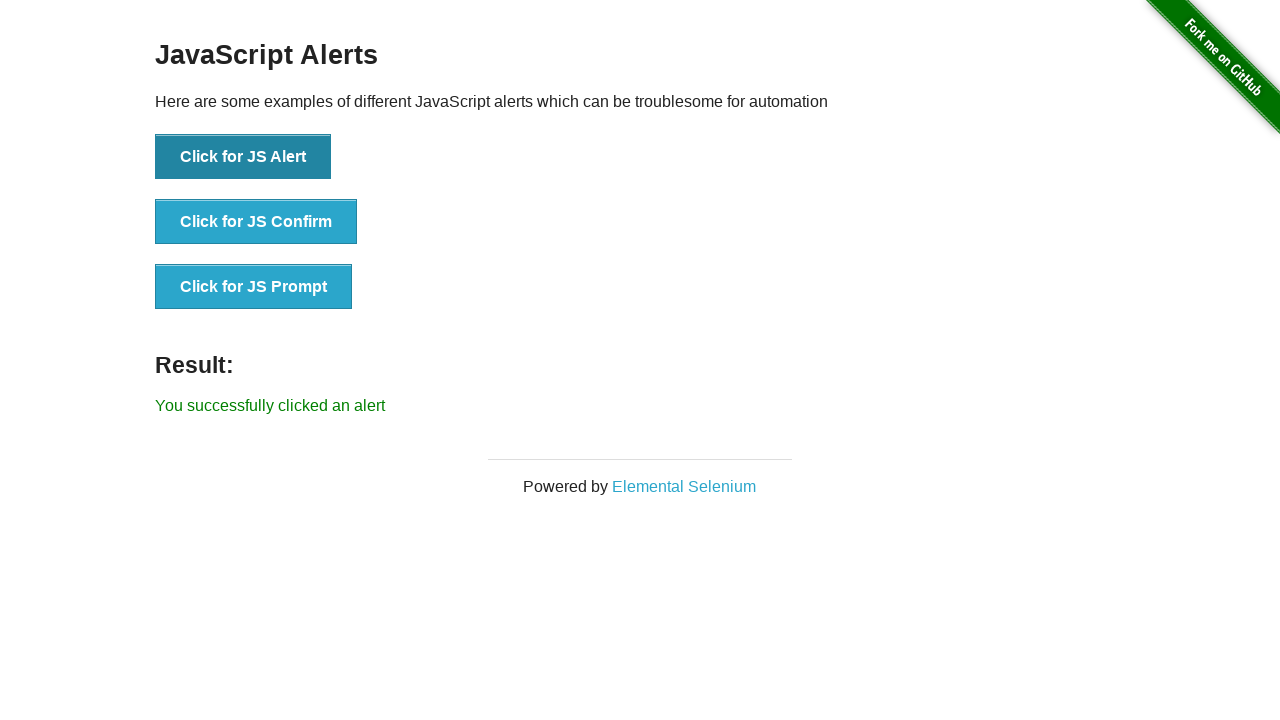

Clicked button to trigger JavaScript confirm dialog at (256, 222) on xpath=//button[.='Click for JS Confirm']
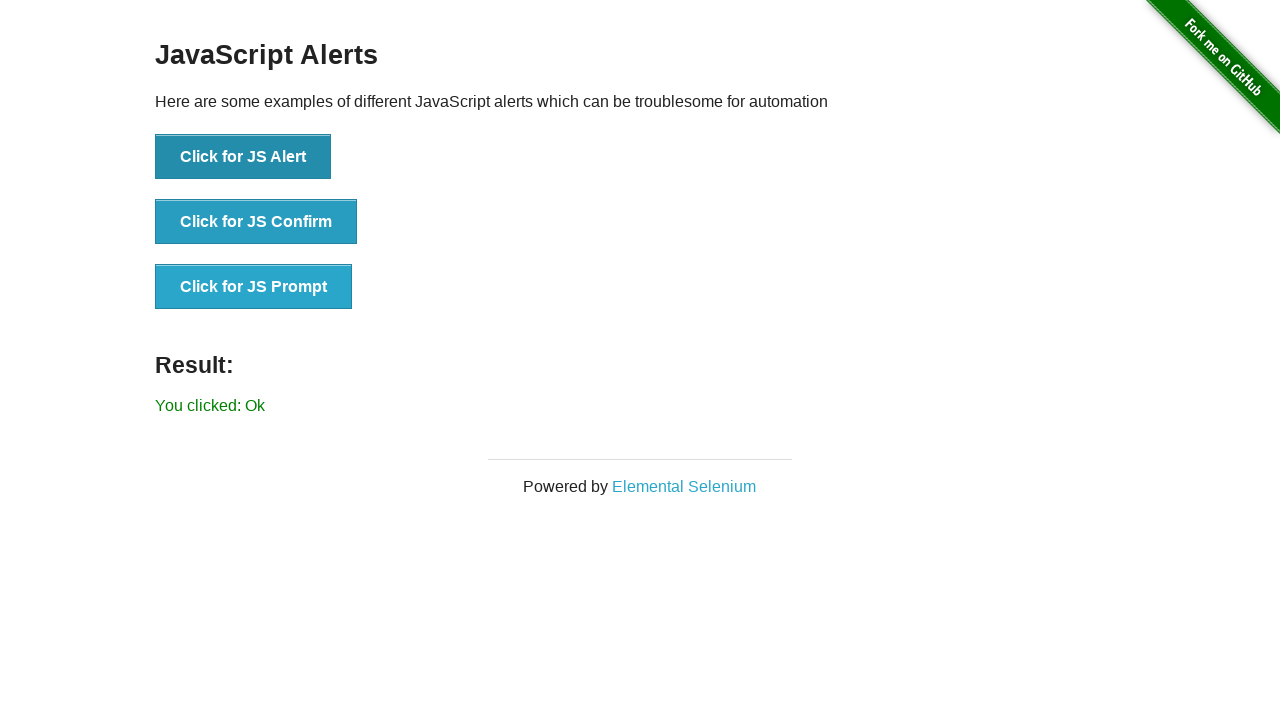

Set up dialog handler to dismiss confirm dialogs
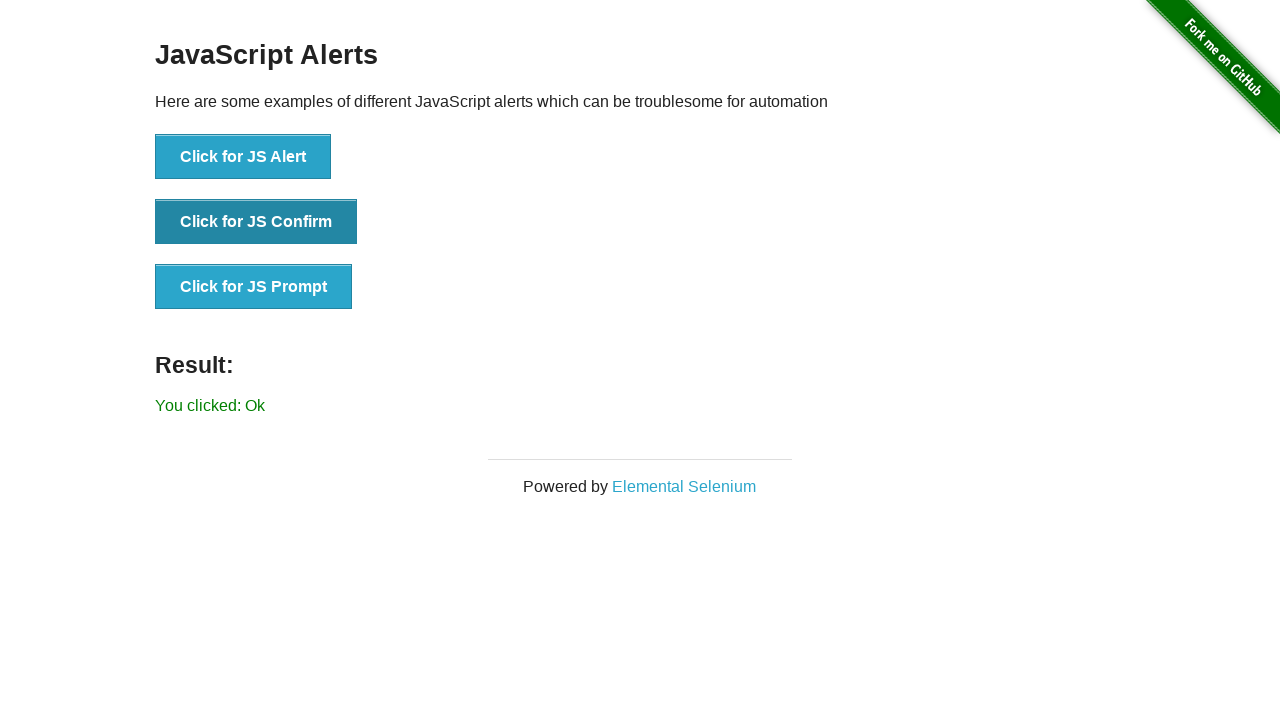

Clicked button to trigger JavaScript prompt at (254, 287) on xpath=//button[.='Click for JS Prompt']
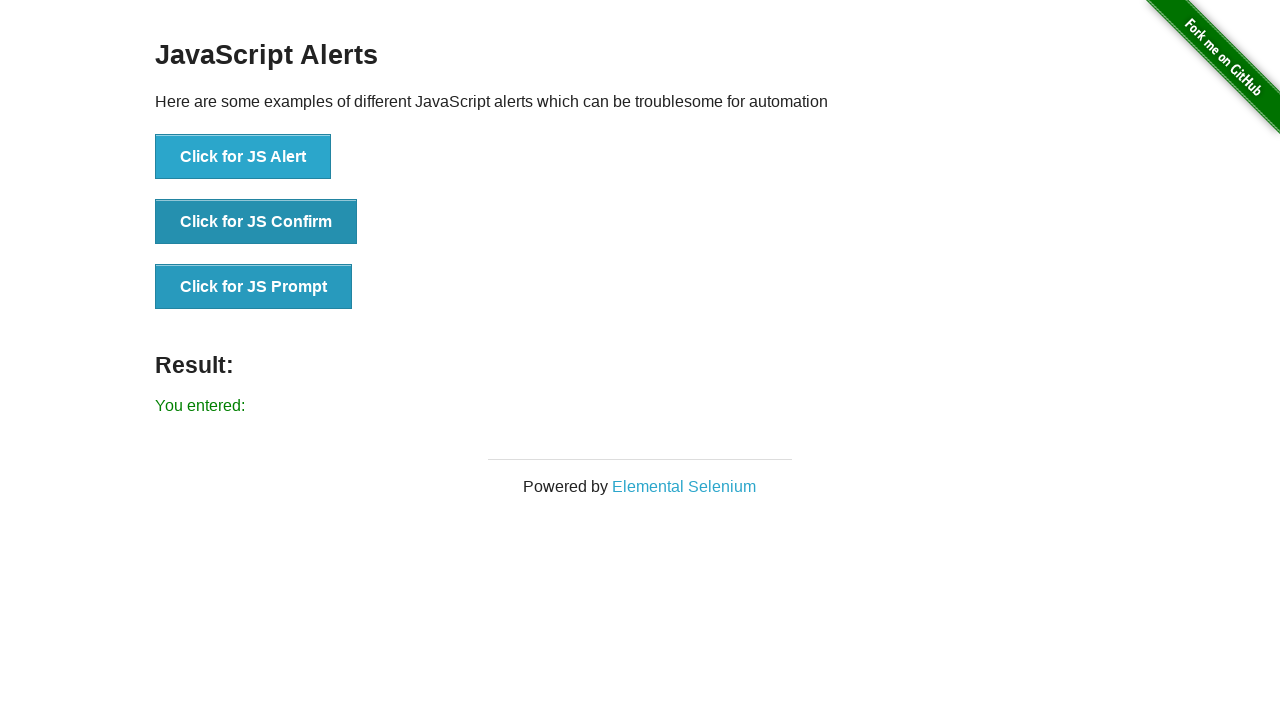

Set up dialog handler to accept prompt with default value
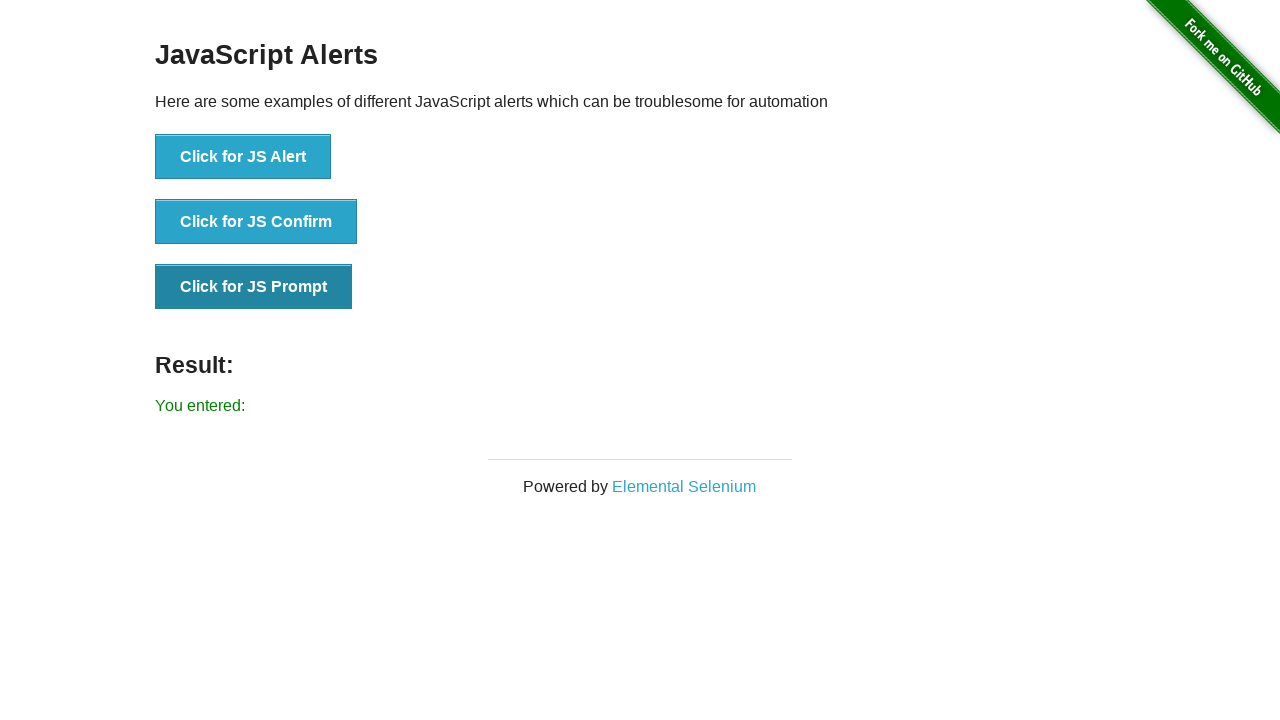

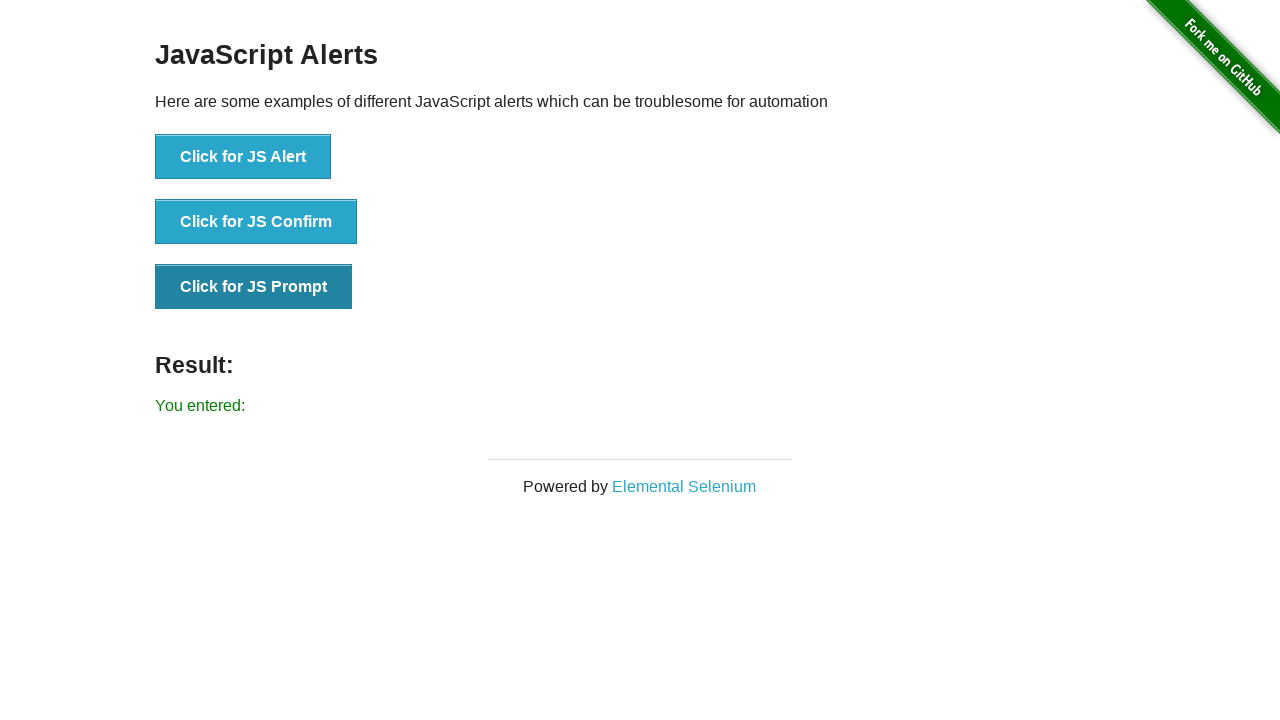